Tests right-click functionality by right-clicking a button and verifying the success message appears

Starting URL: https://demoqa.com/buttons

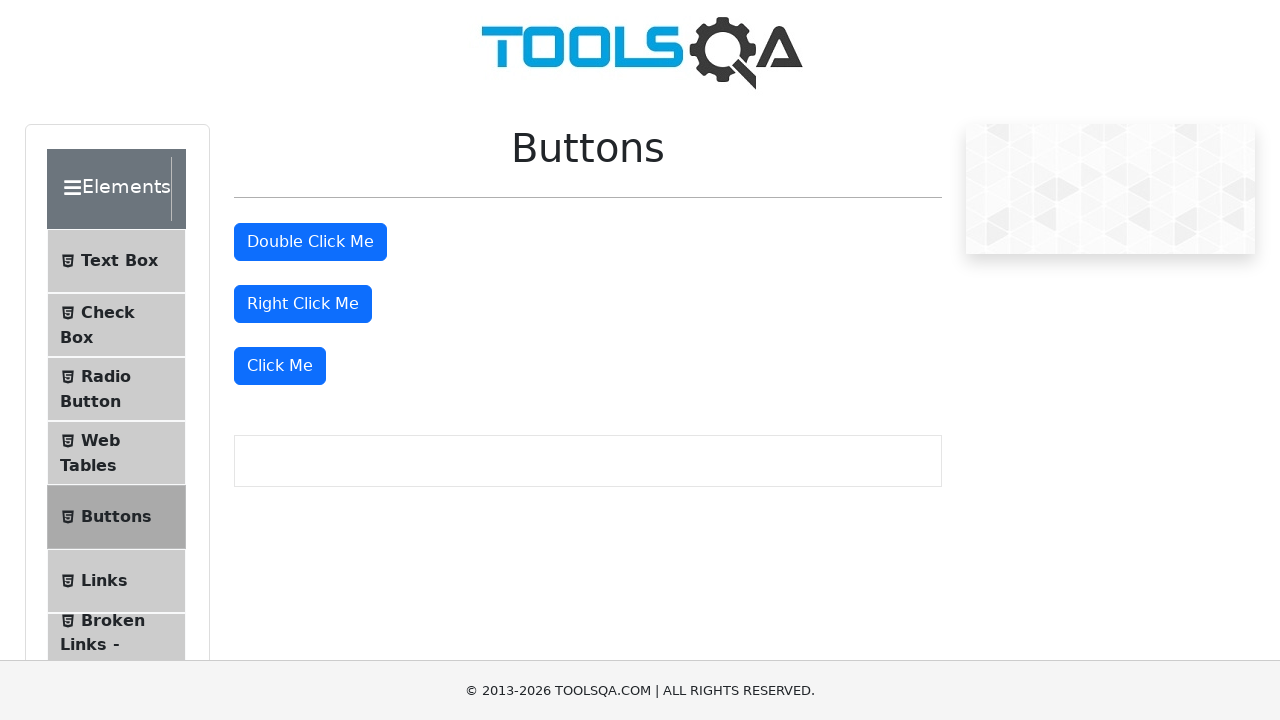

Right-clicked the button element at (303, 304) on #rightClickBtn
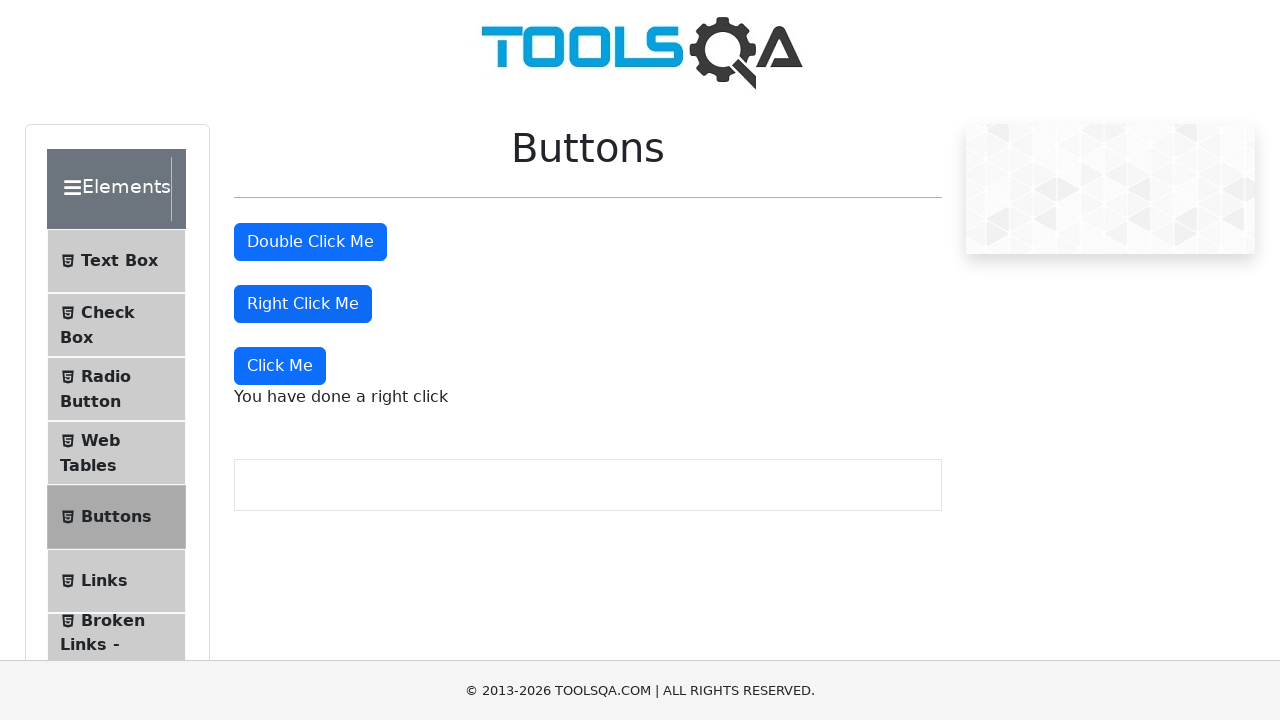

Right-click success message appeared
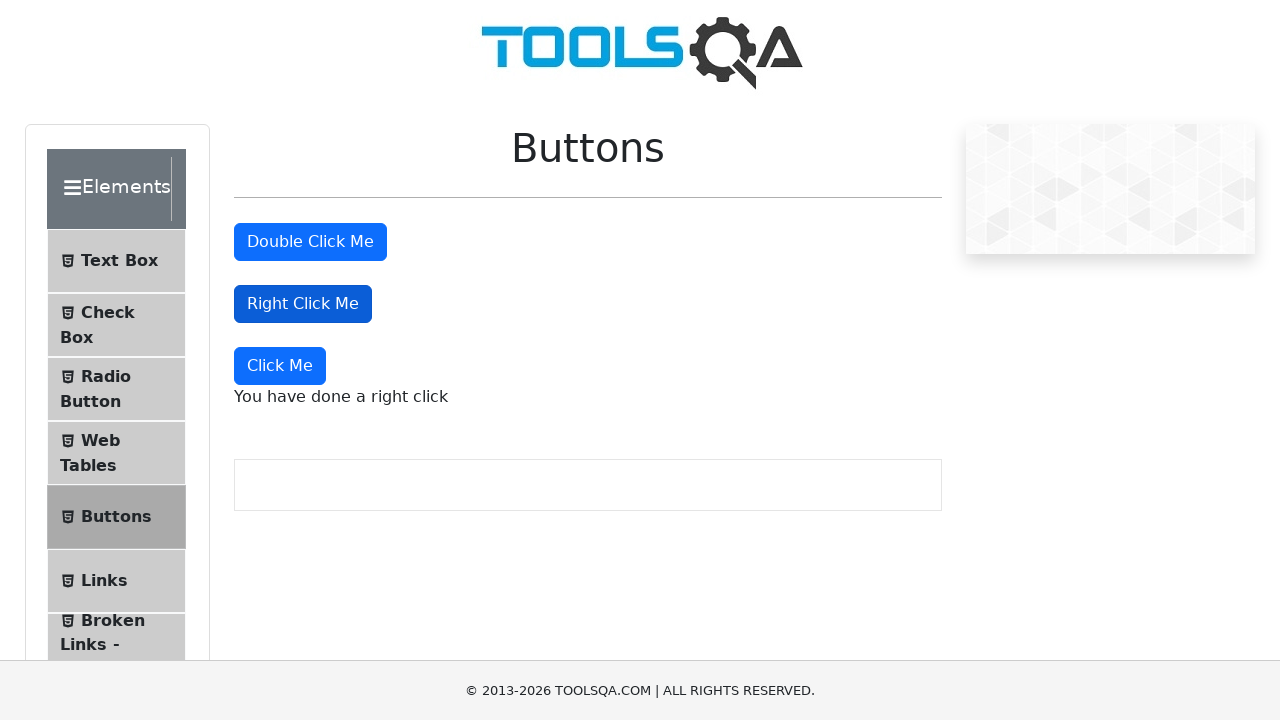

Verified success message text: 'You have done a right click'
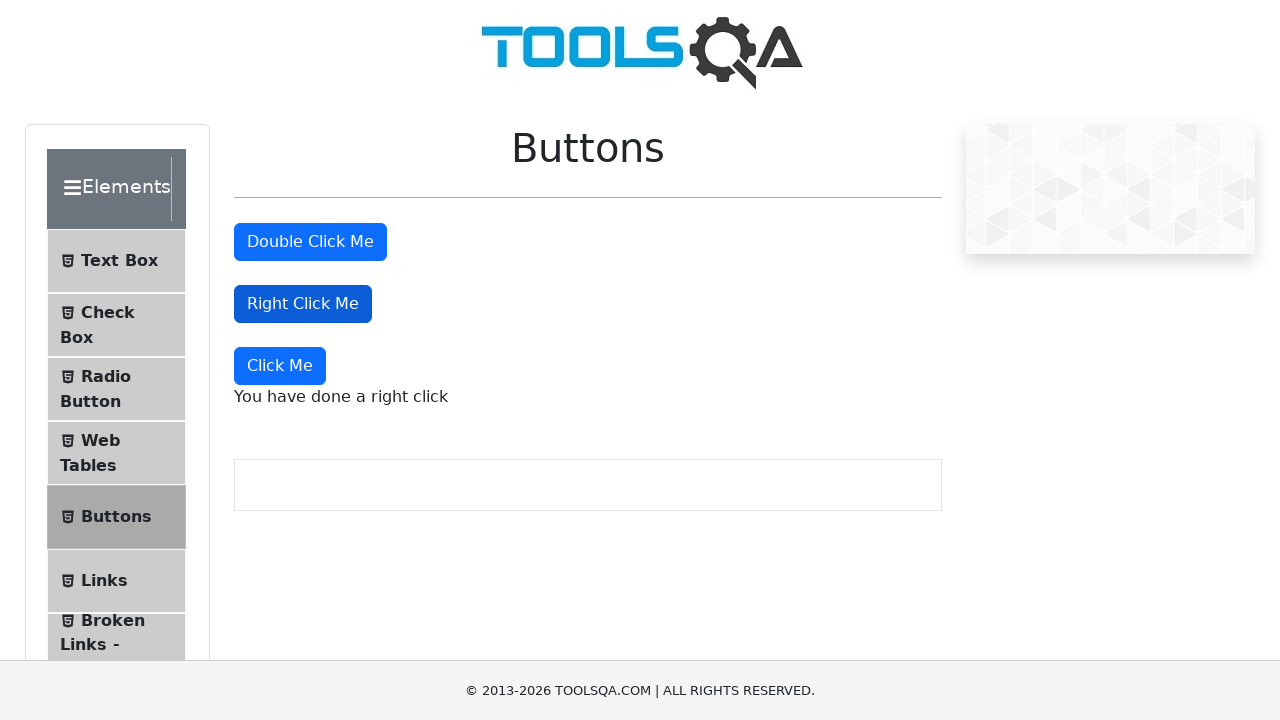

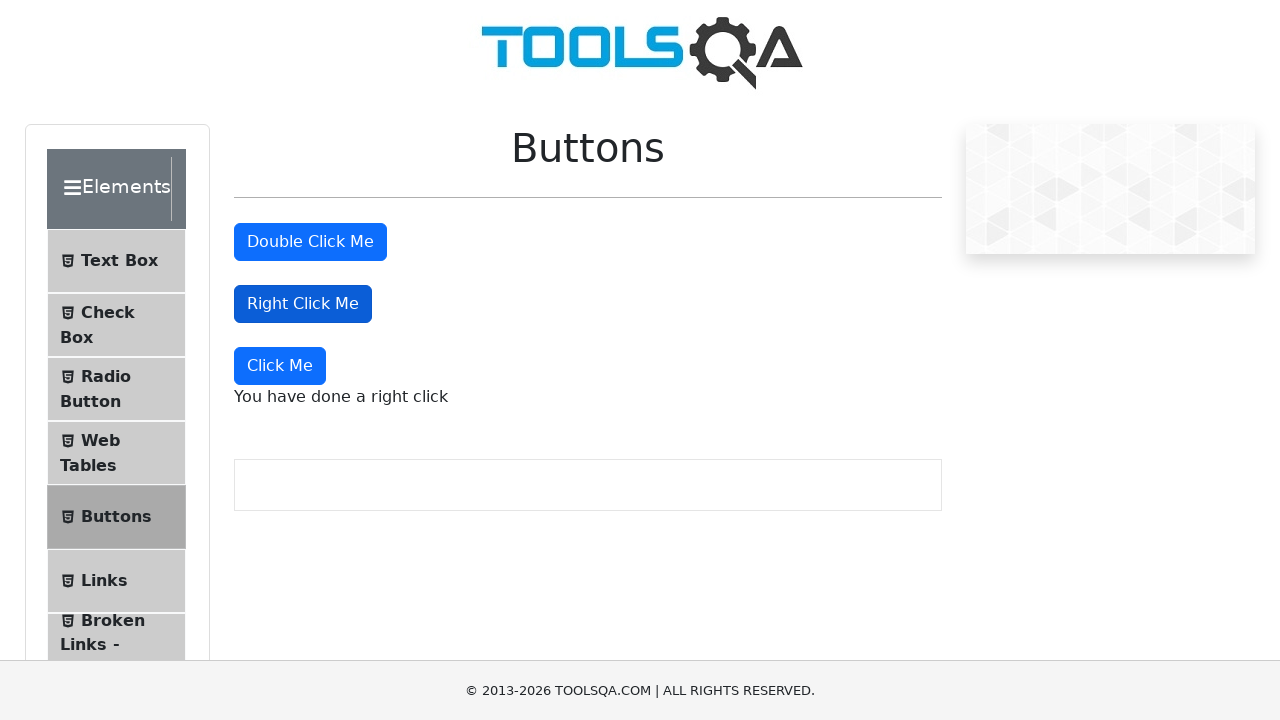